Tests a multi-step form flow by clicking a dynamically calculated link, then filling out a form with name, last name, city, and country fields before submitting

Starting URL: http://suninjuly.github.io/find_link_text

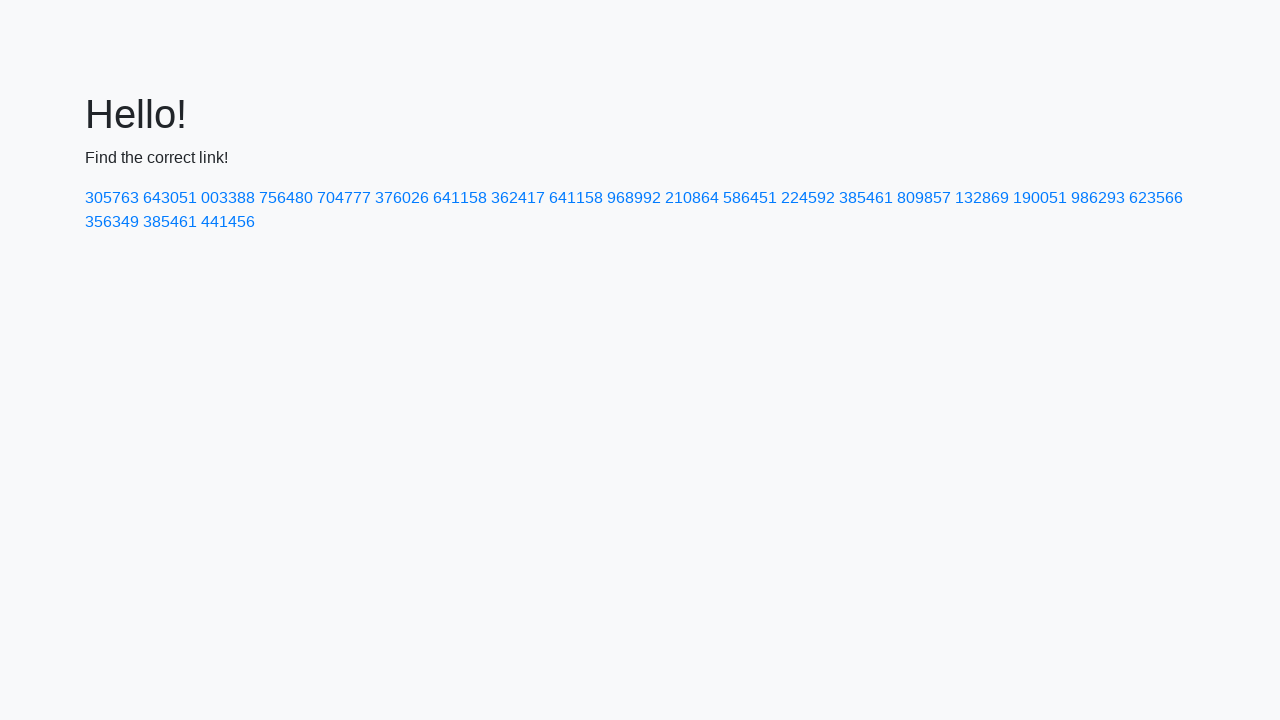

Clicked dynamically calculated link with text '224592' at (808, 198) on a:has-text('224592')
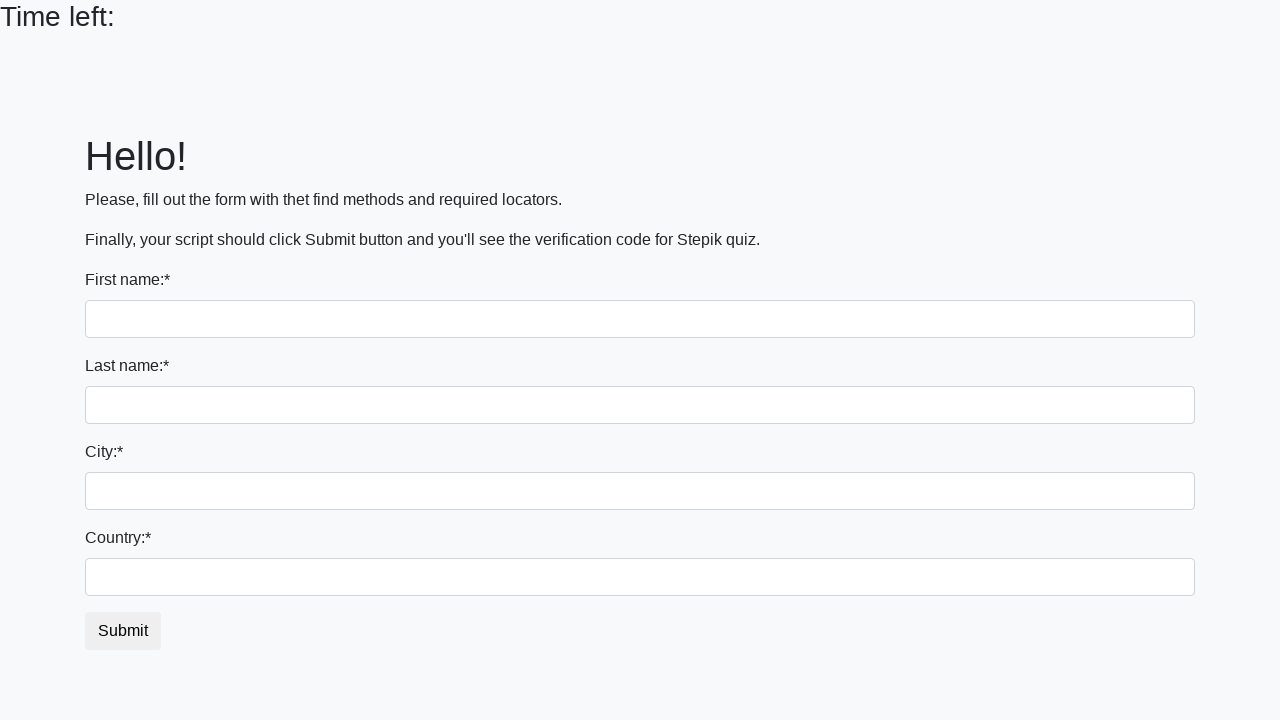

Filled first name field with 'Ivan' on input
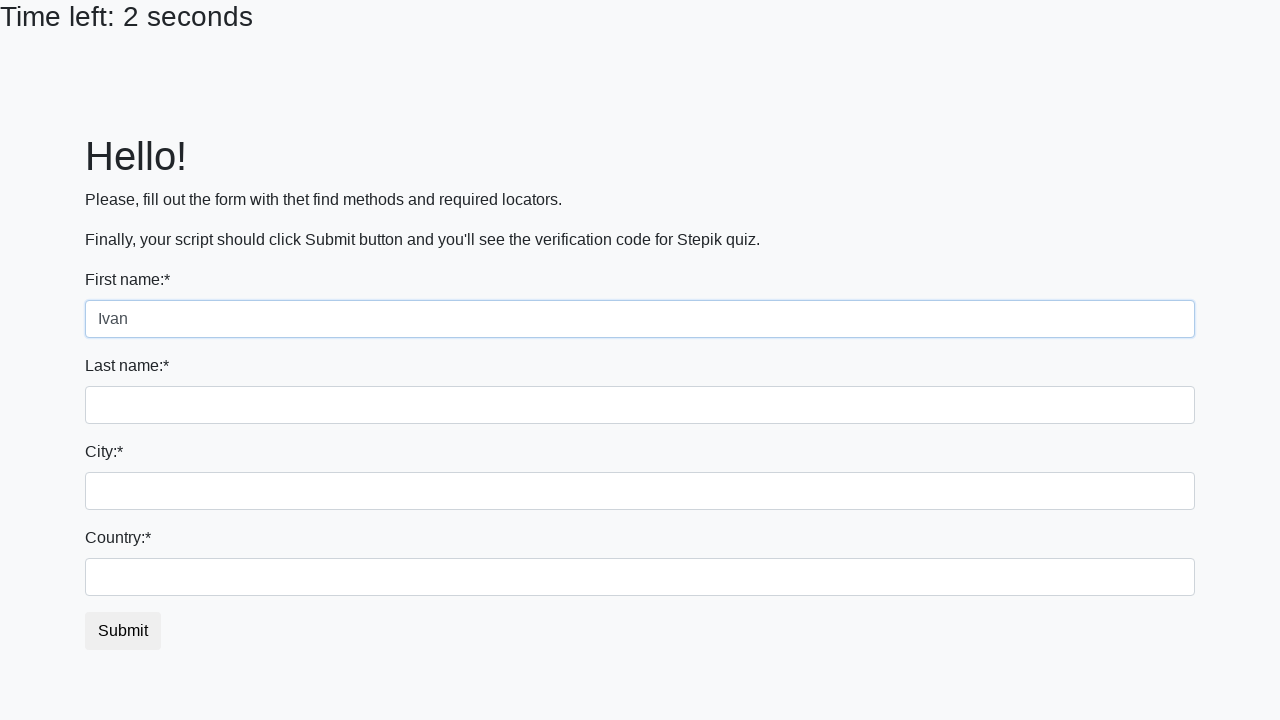

Filled last name field with 'Petrov' on input[name='last_name']
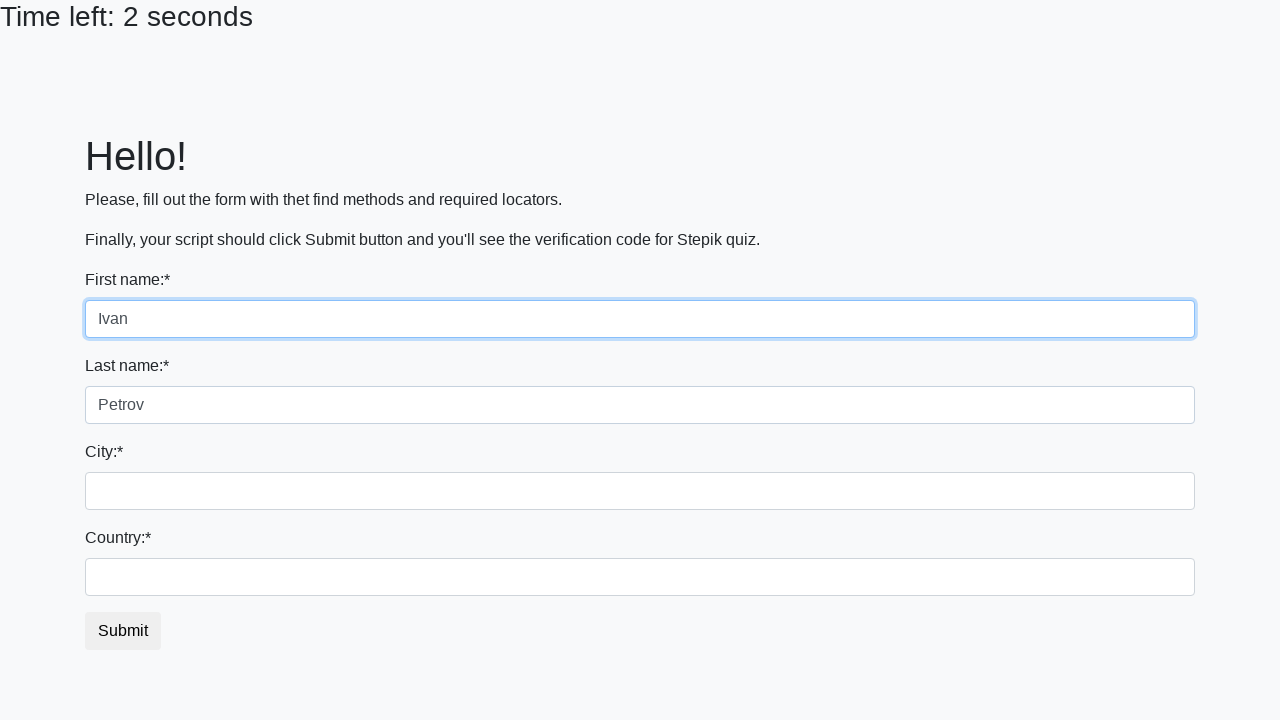

Filled city field with 'Smolensk' on .form-control.city
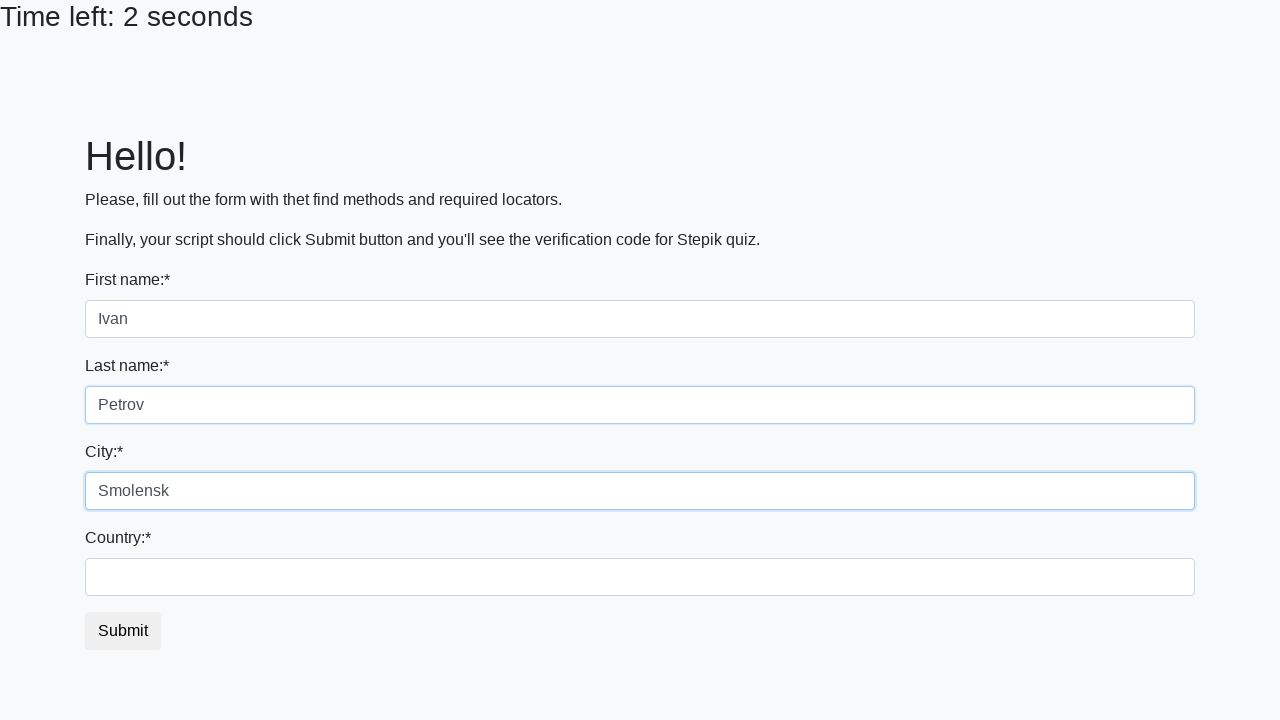

Filled country field with 'Russia' on #country
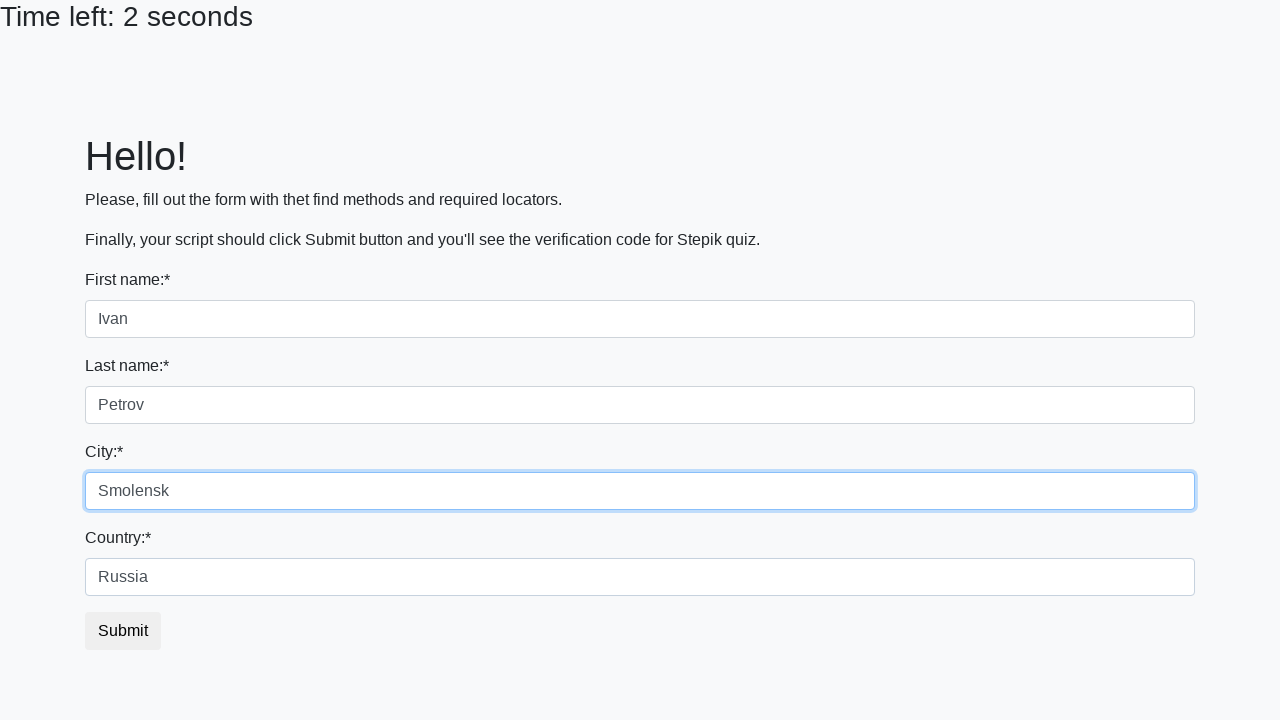

Clicked submit button to complete form submission at (123, 631) on button.btn
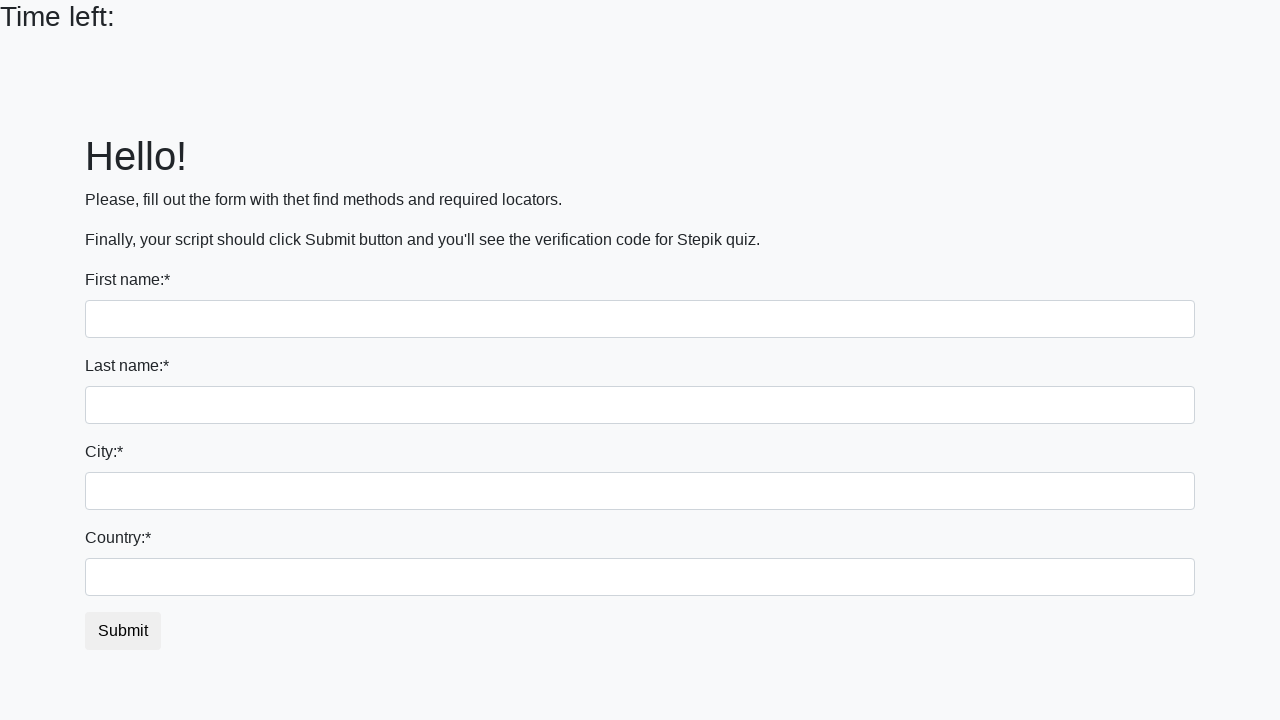

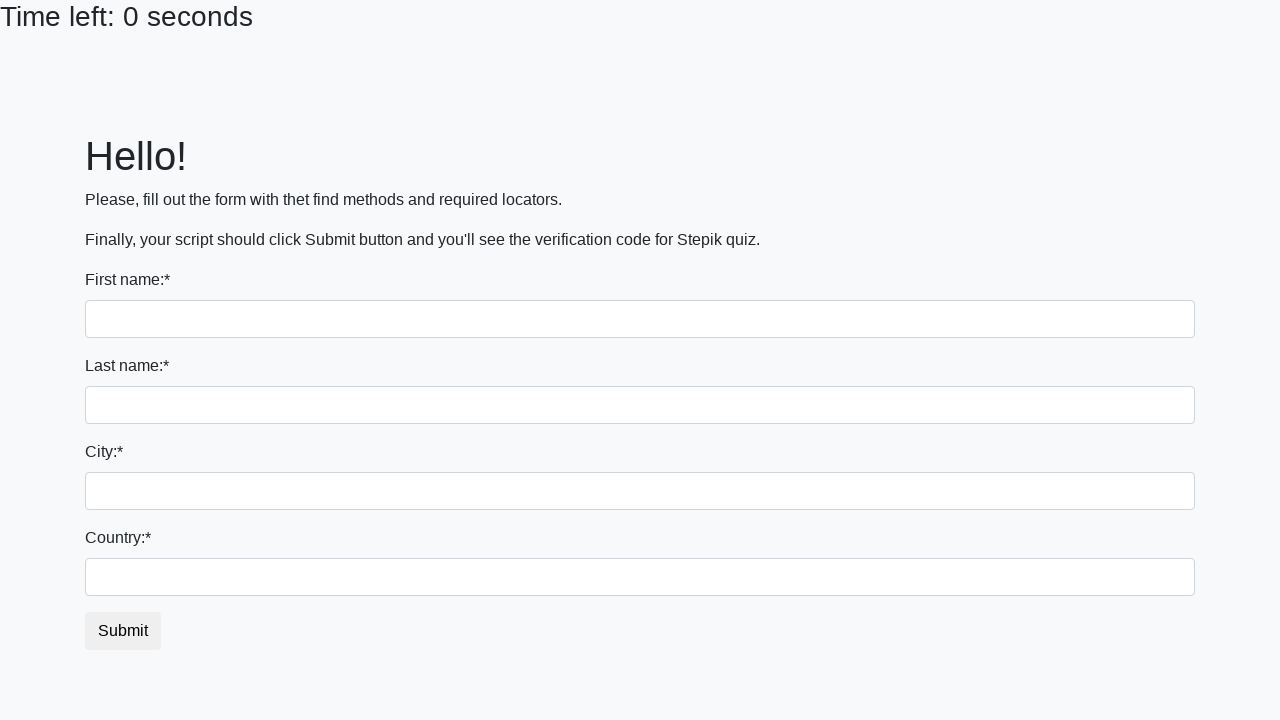